Tests geolocation override functionality by setting fake coordinates (Paris location), then clicking a button to retrieve and display the coordinates on the page.

Starting URL: https://bonigarcia.dev/selenium-webdriver-java/geolocation.html

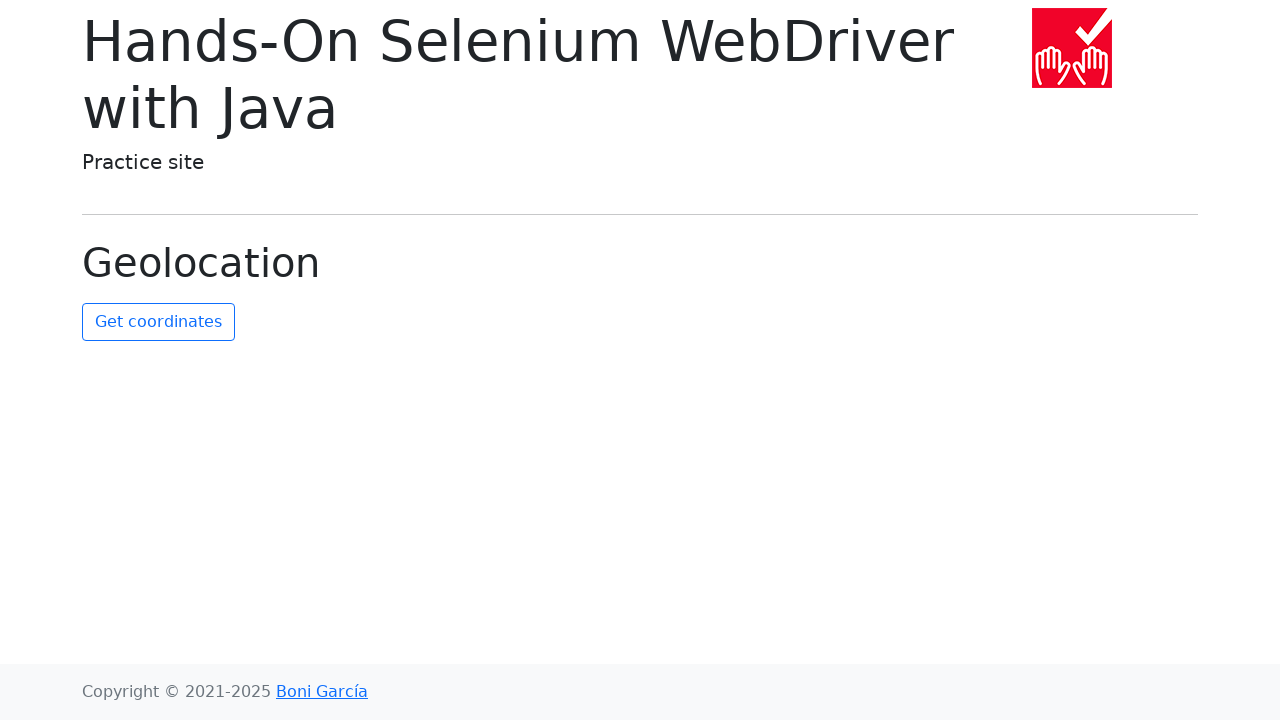

Set geolocation to Paris coordinates (latitude: 48.8584, longitude: 2.2945)
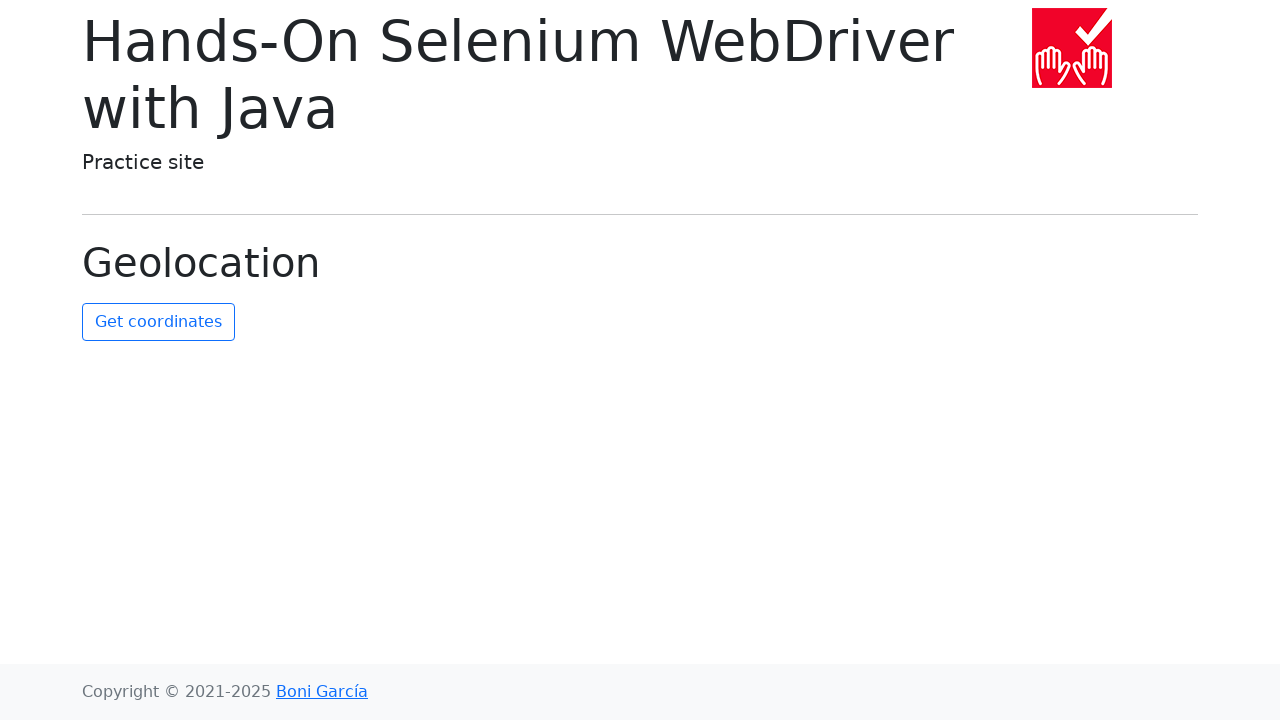

Granted geolocation permission to the page
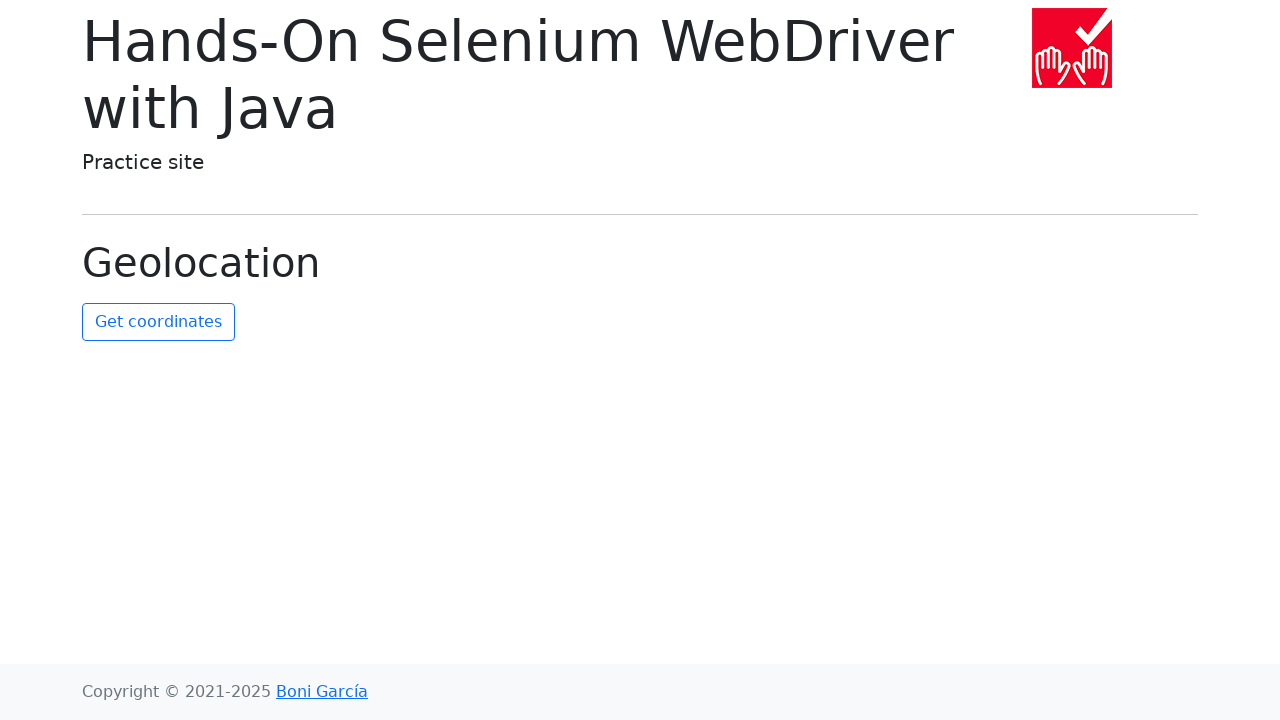

Reloaded the page to apply geolocation settings
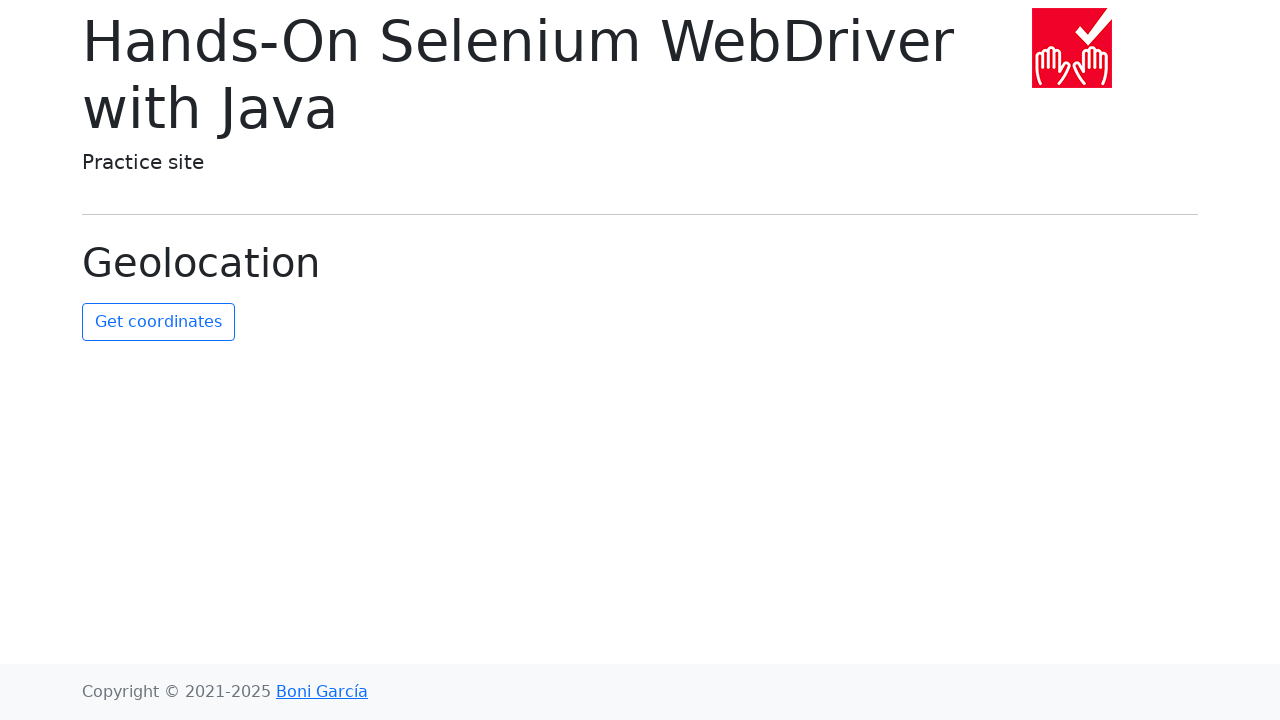

Clicked the 'Get Coordinates' button at (158, 322) on #get-coordinates
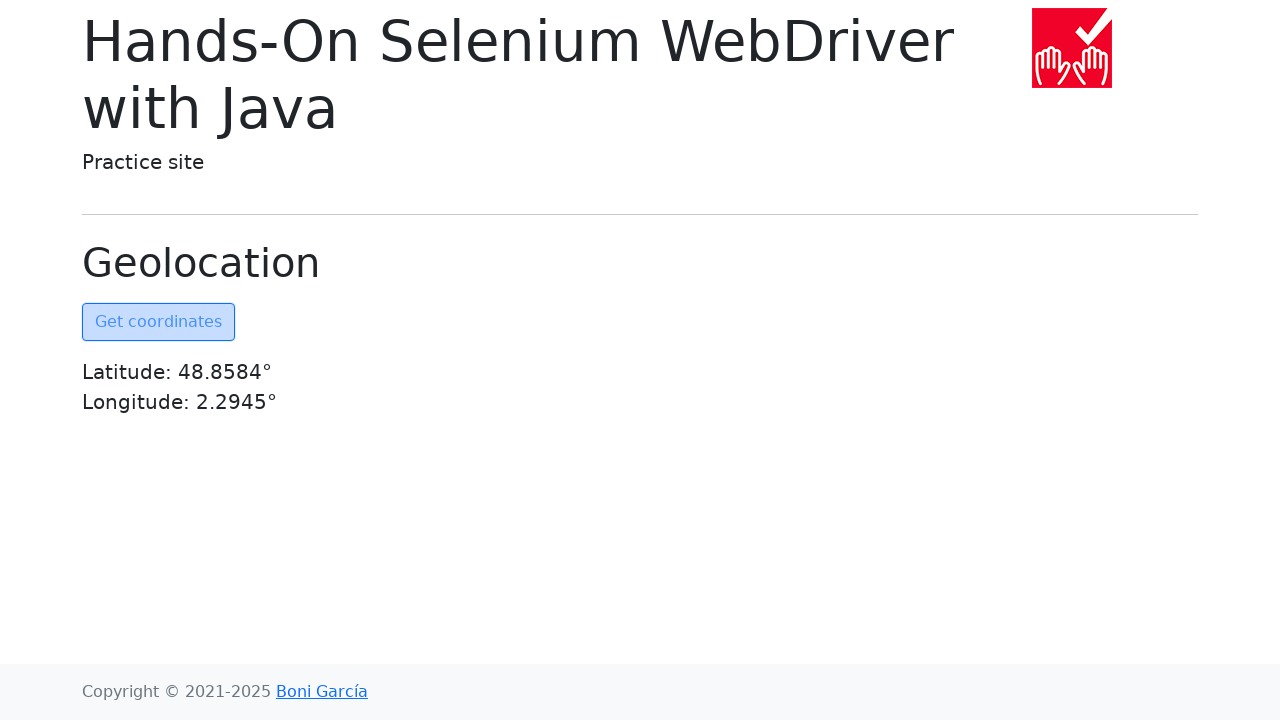

Coordinates are now displayed on the page
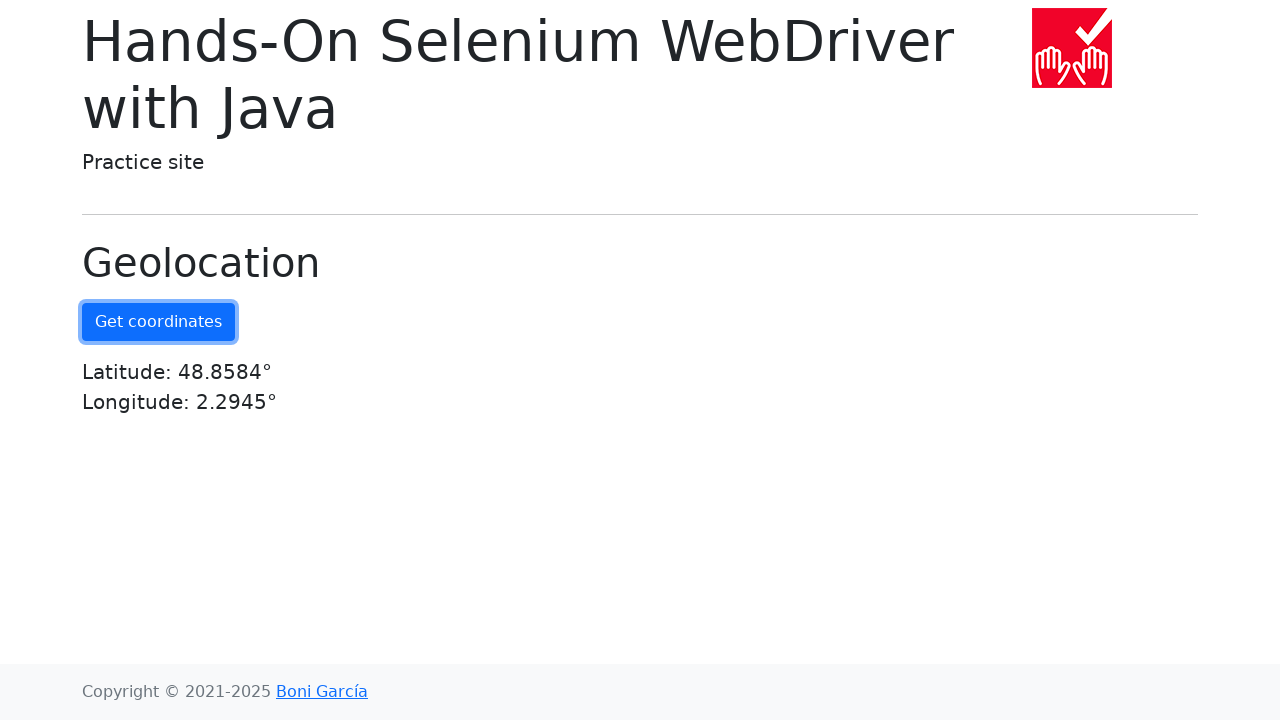

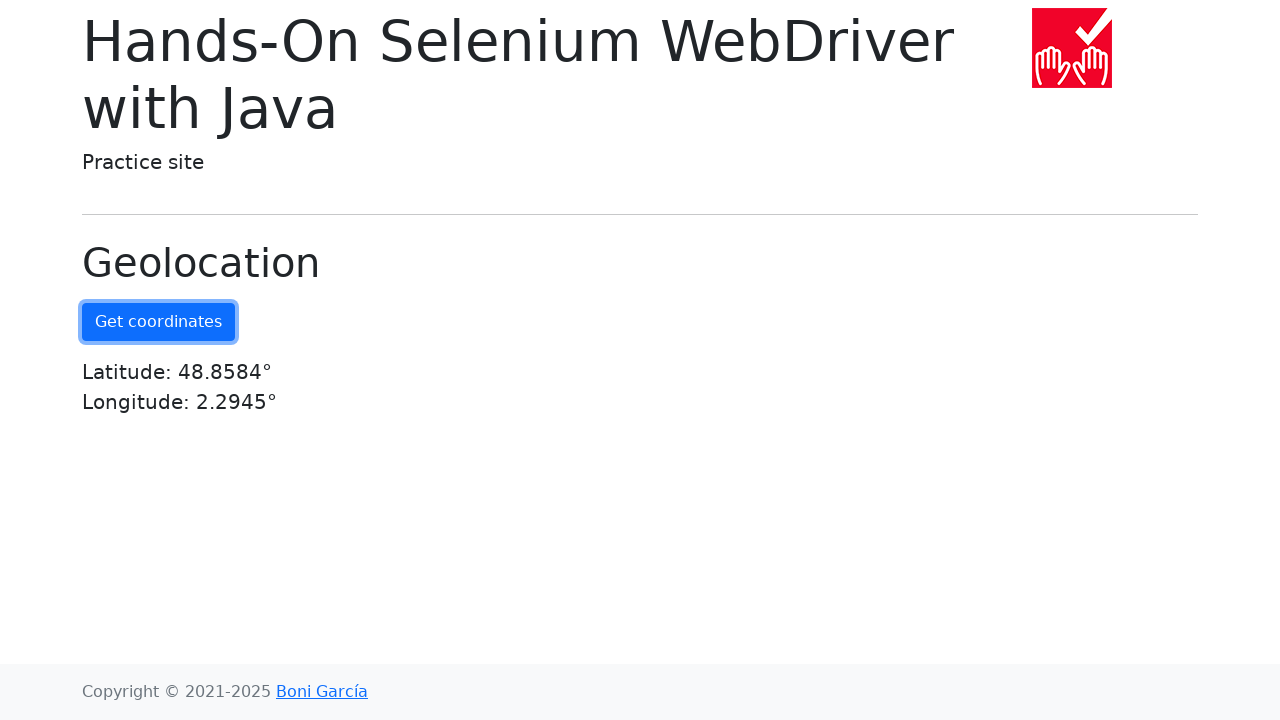